Tests the add/remove elements functionality by clicking the "Add Element" button five times and verifying that five "Delete" buttons are created on the page.

Starting URL: http://the-internet.herokuapp.com/add_remove_elements/

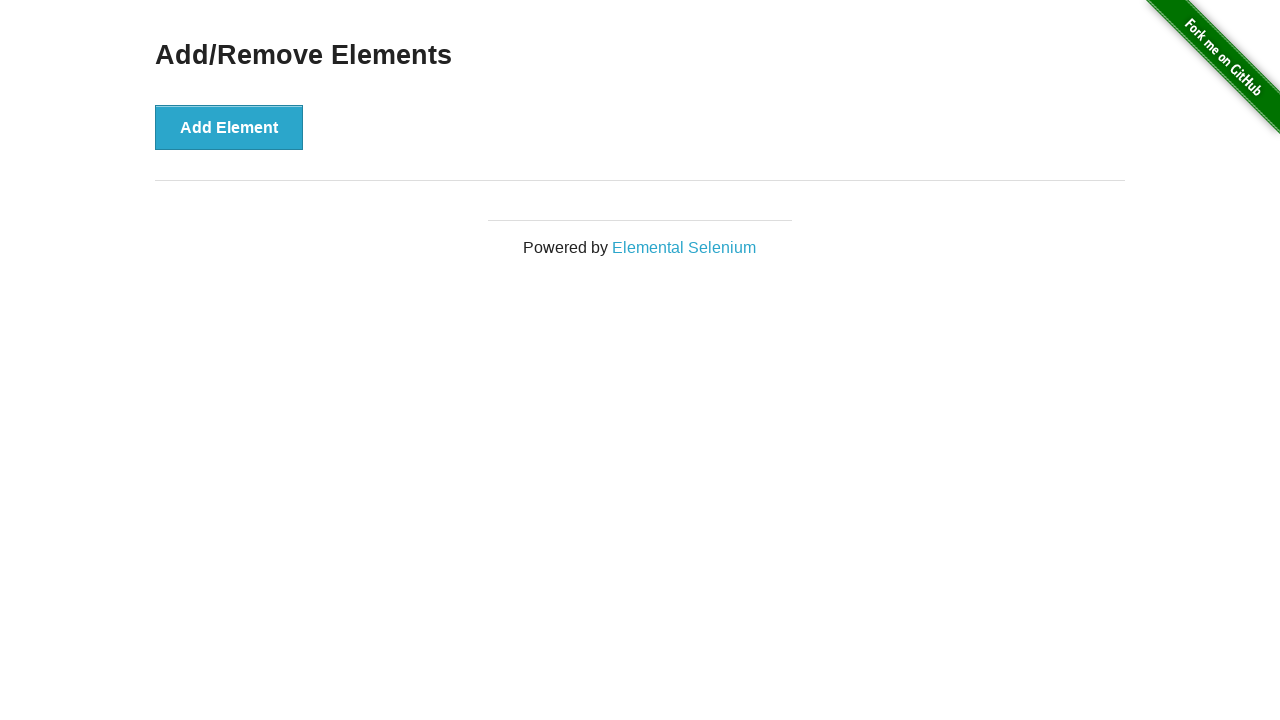

Clicked 'Add Element' button at (229, 127) on button[onclick="addElement()"]
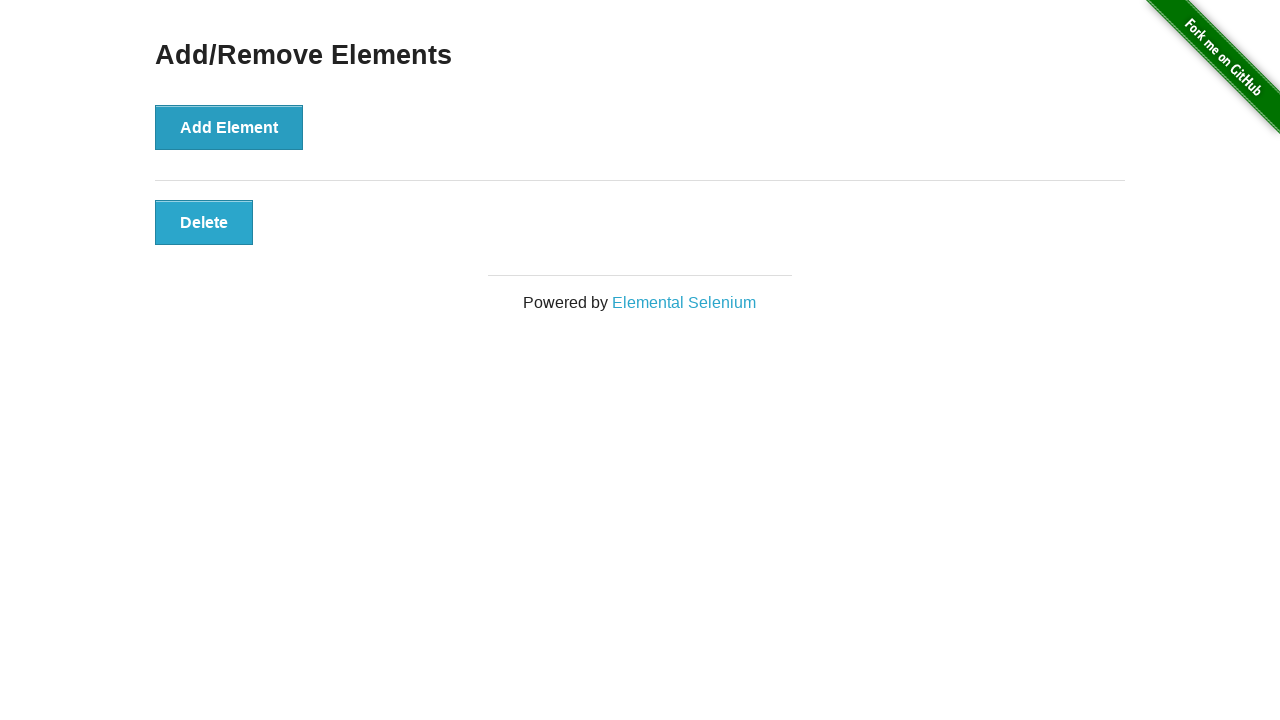

Waited 500ms for element to render
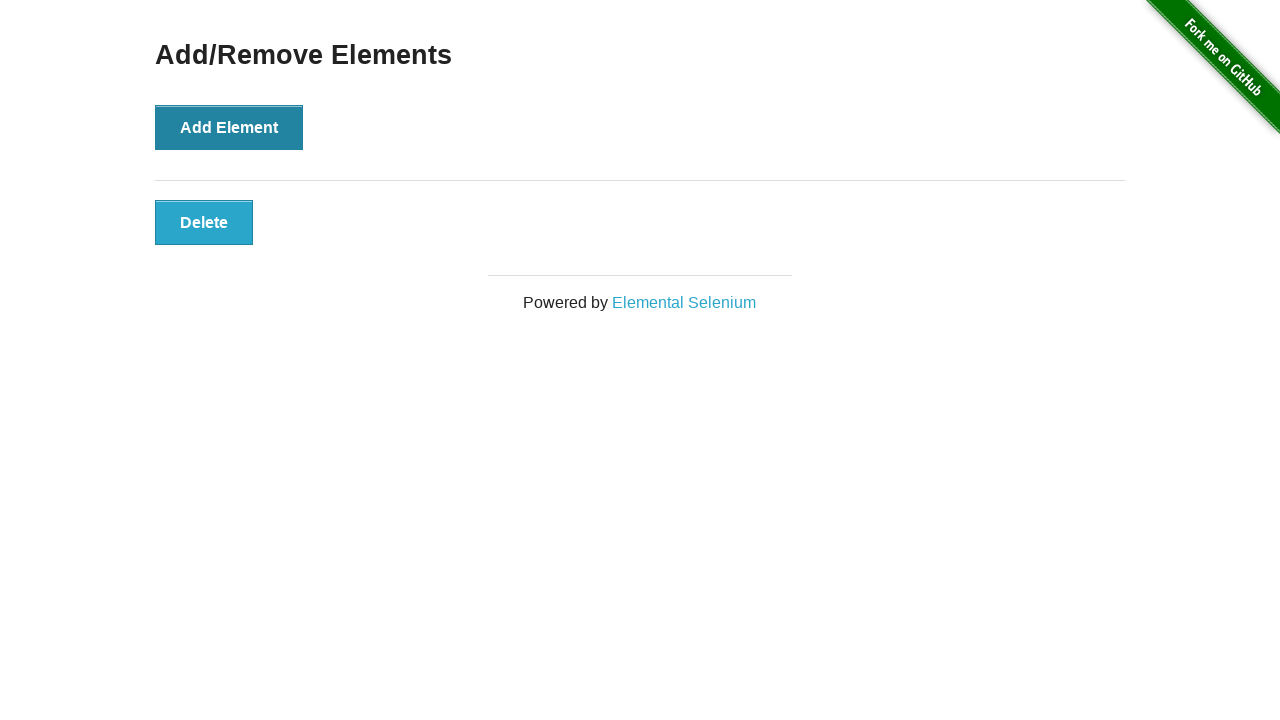

Clicked 'Add Element' button at (229, 127) on button[onclick="addElement()"]
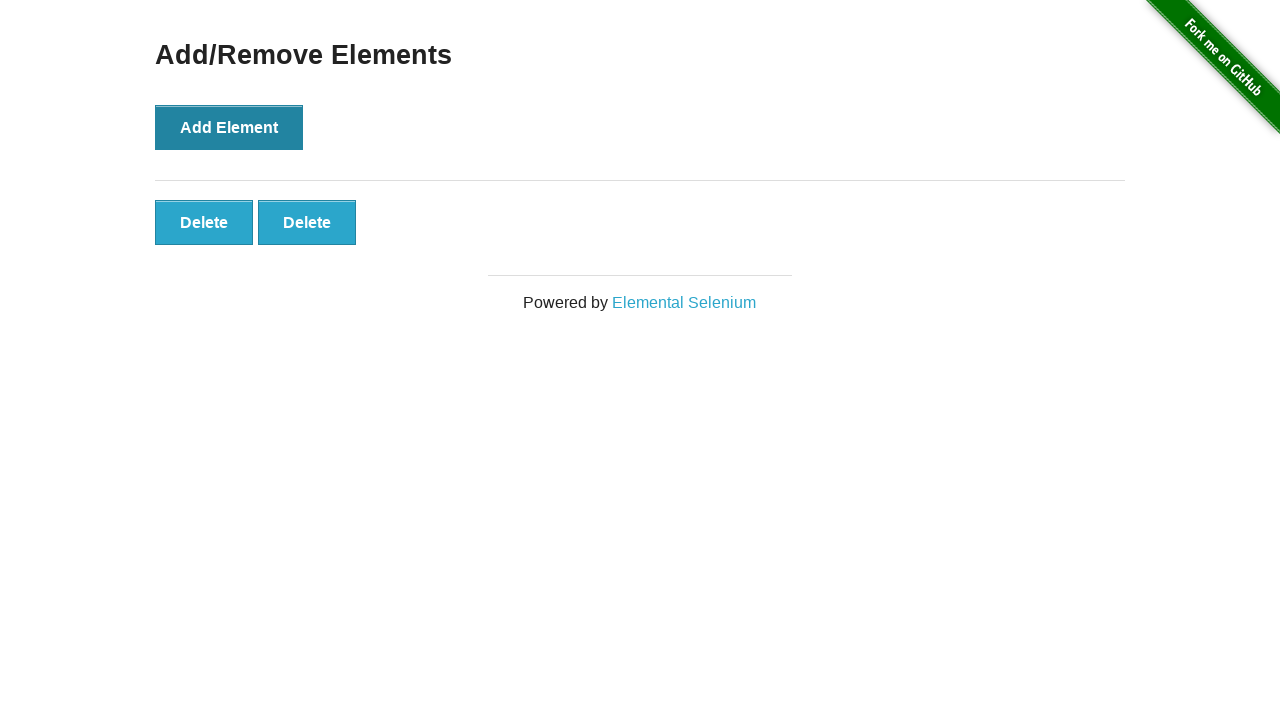

Waited 500ms for element to render
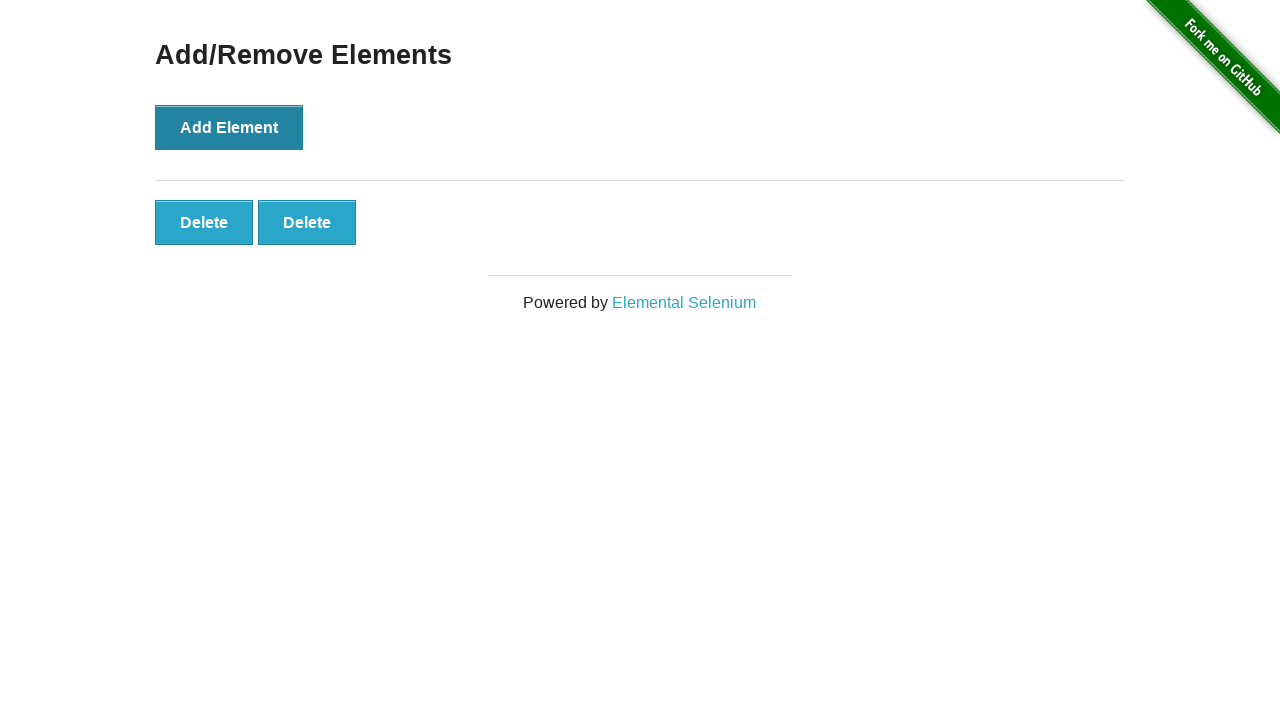

Clicked 'Add Element' button at (229, 127) on button[onclick="addElement()"]
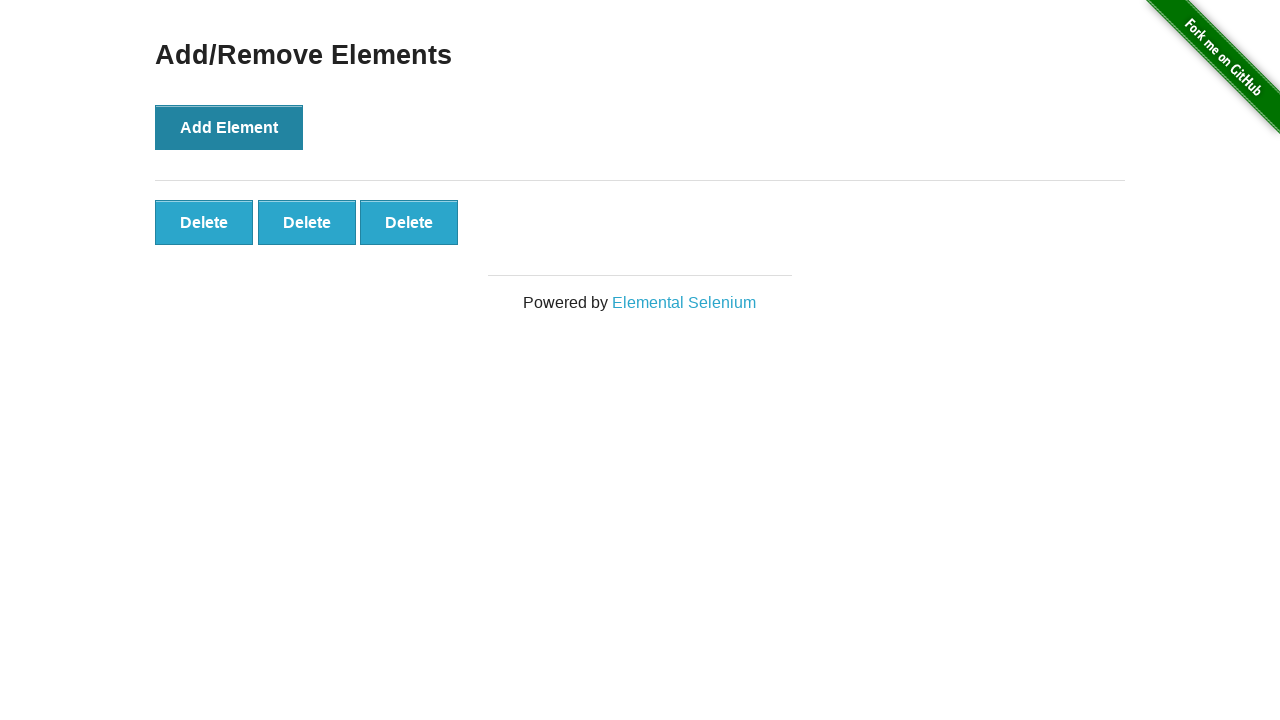

Waited 500ms for element to render
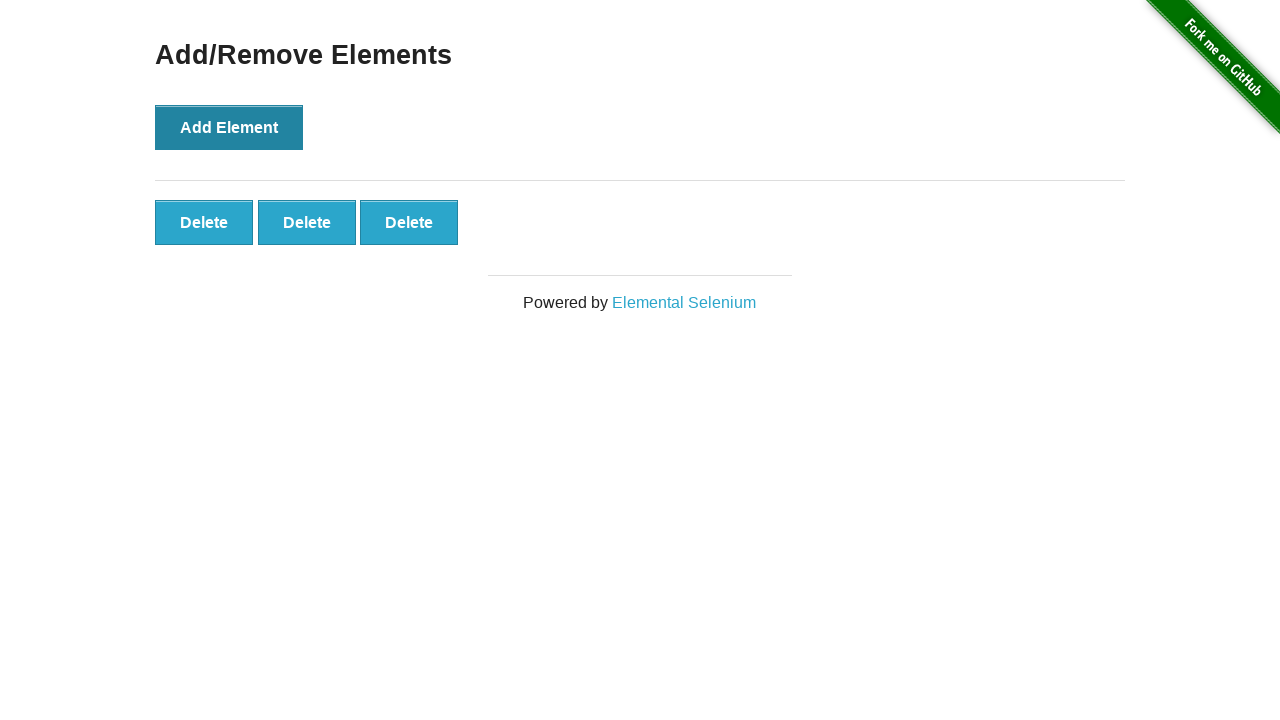

Clicked 'Add Element' button at (229, 127) on button[onclick="addElement()"]
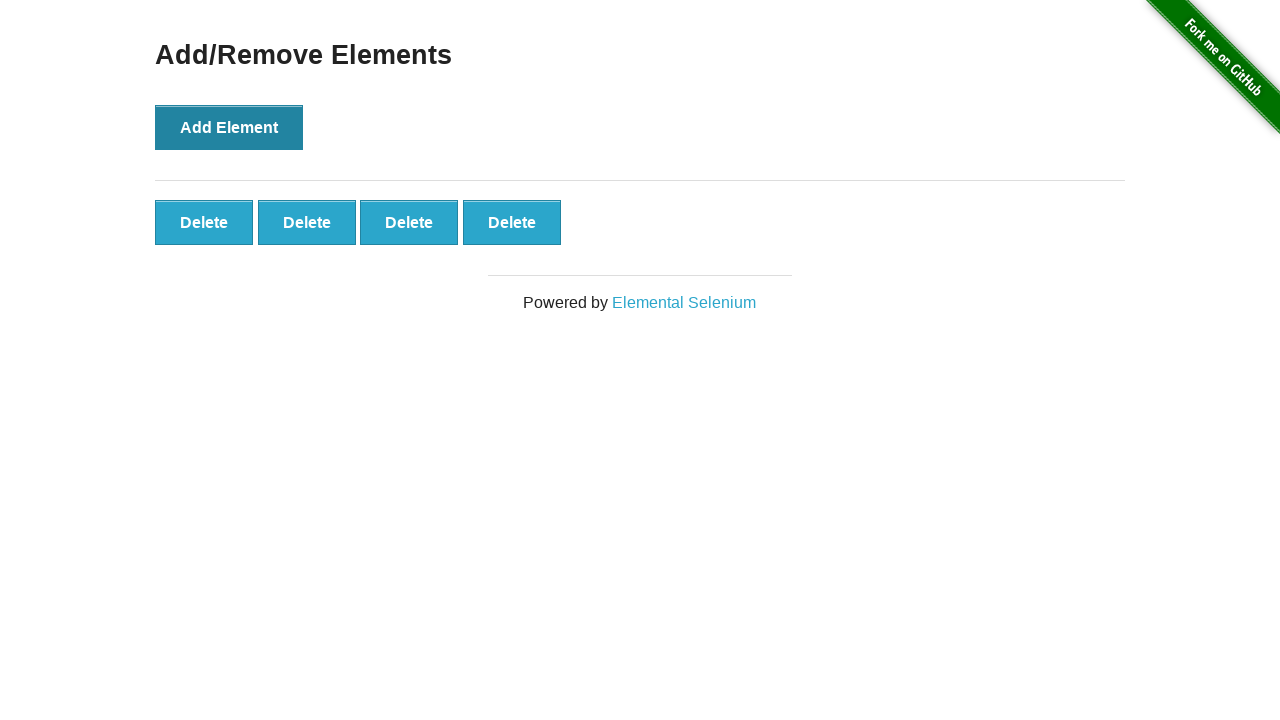

Waited 500ms for element to render
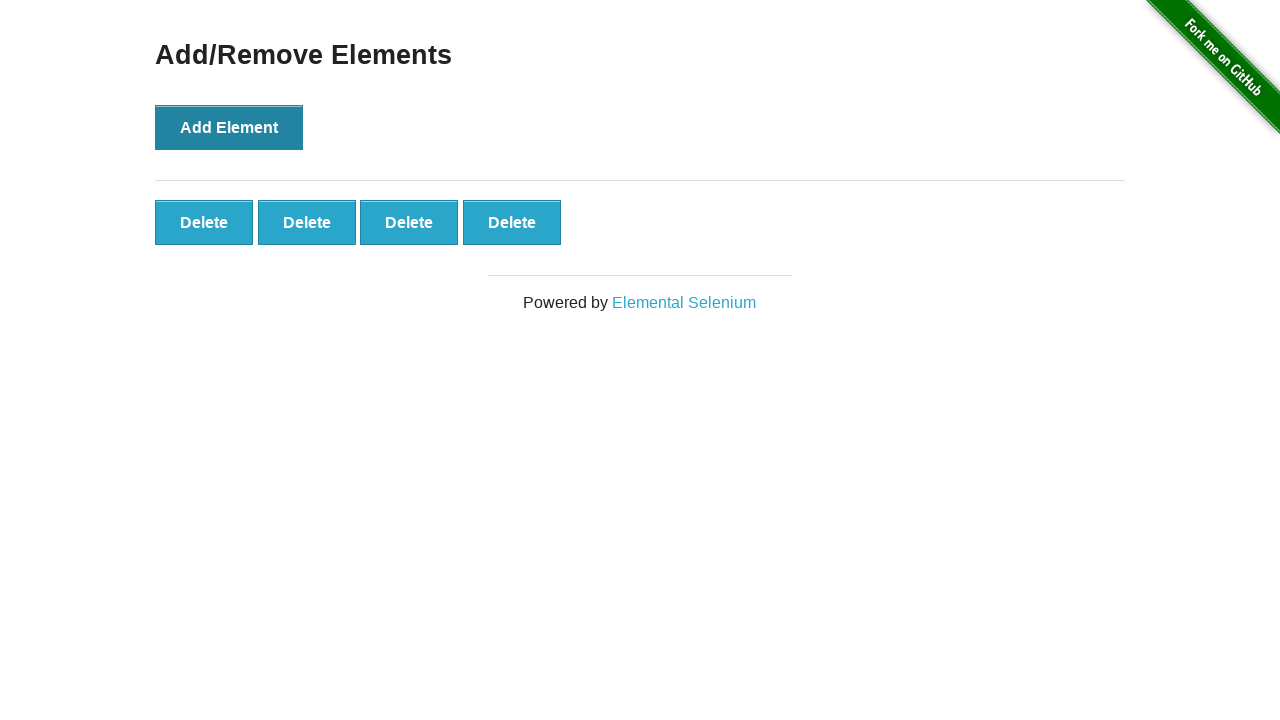

Clicked 'Add Element' button at (229, 127) on button[onclick="addElement()"]
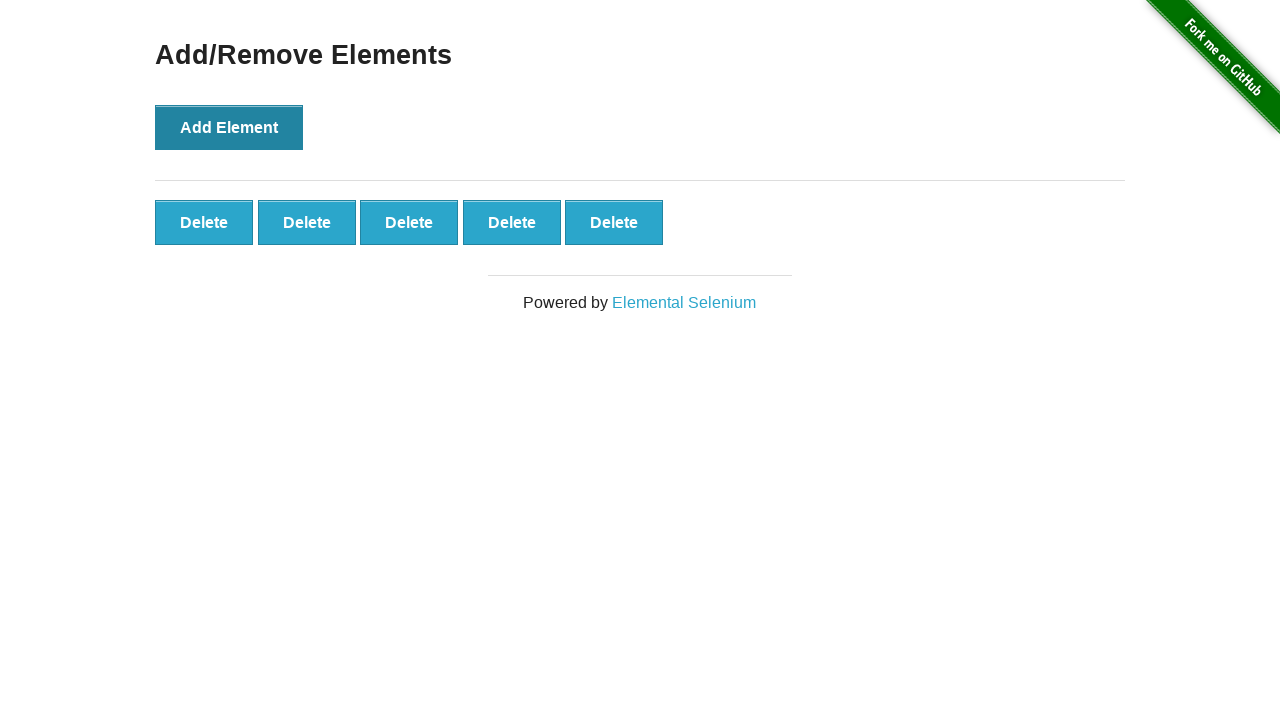

Waited 500ms for element to render
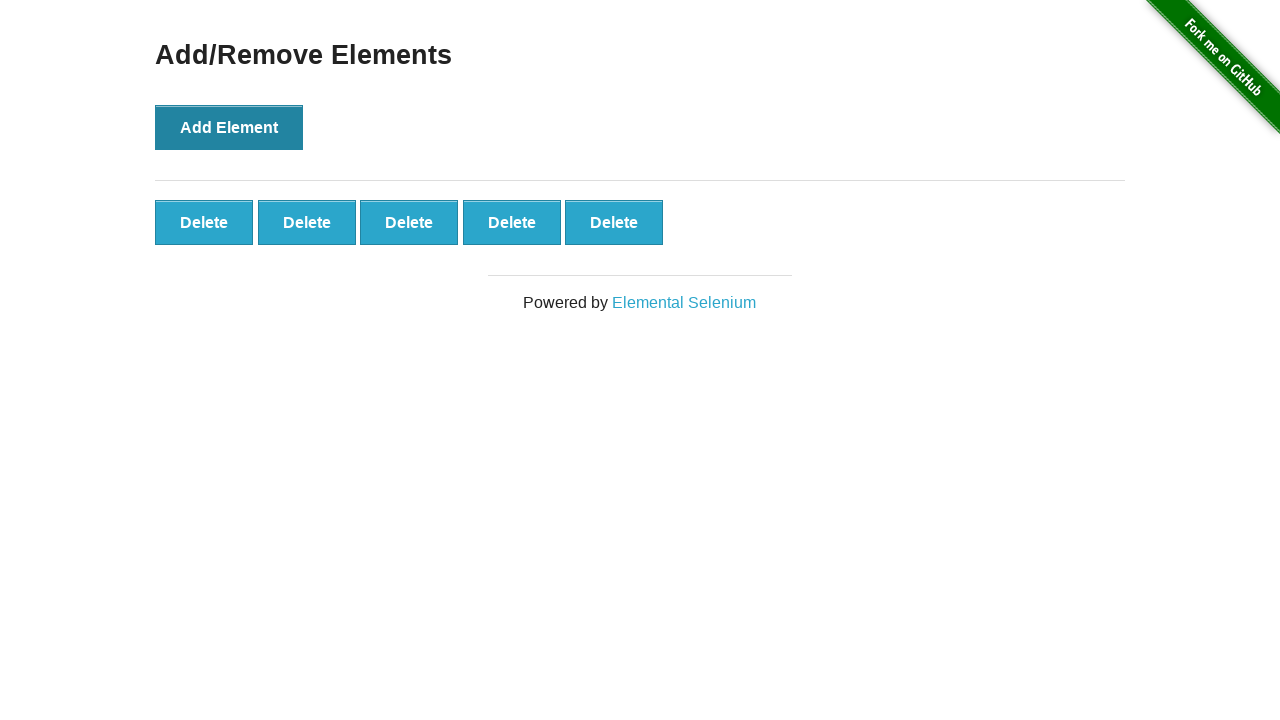

Verified that delete buttons are present on the page
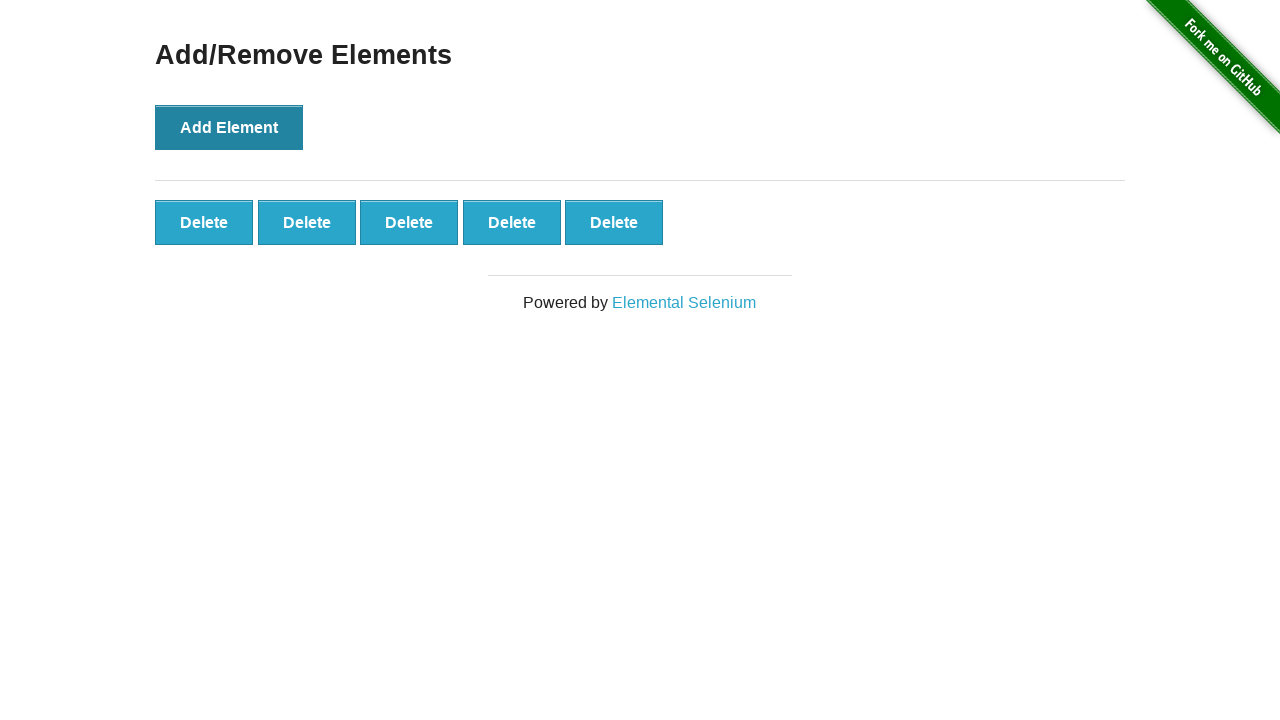

Located all delete buttons
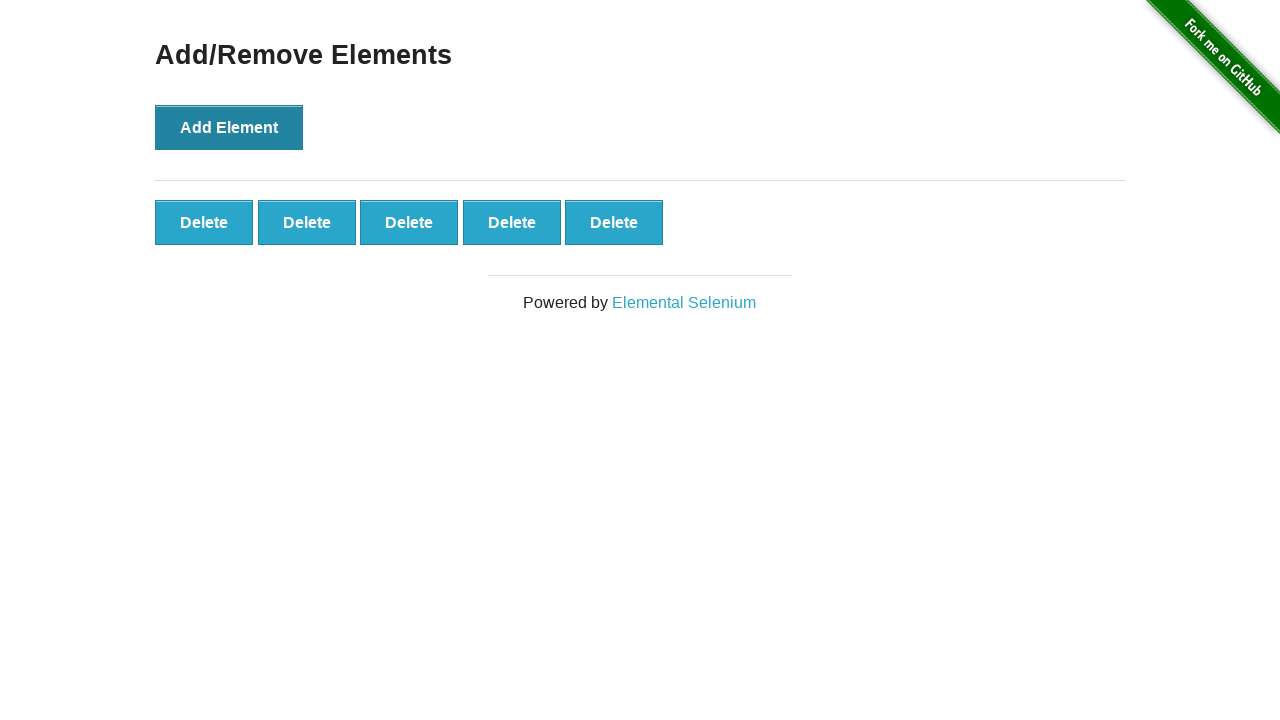

Verified that exactly 5 delete buttons were created
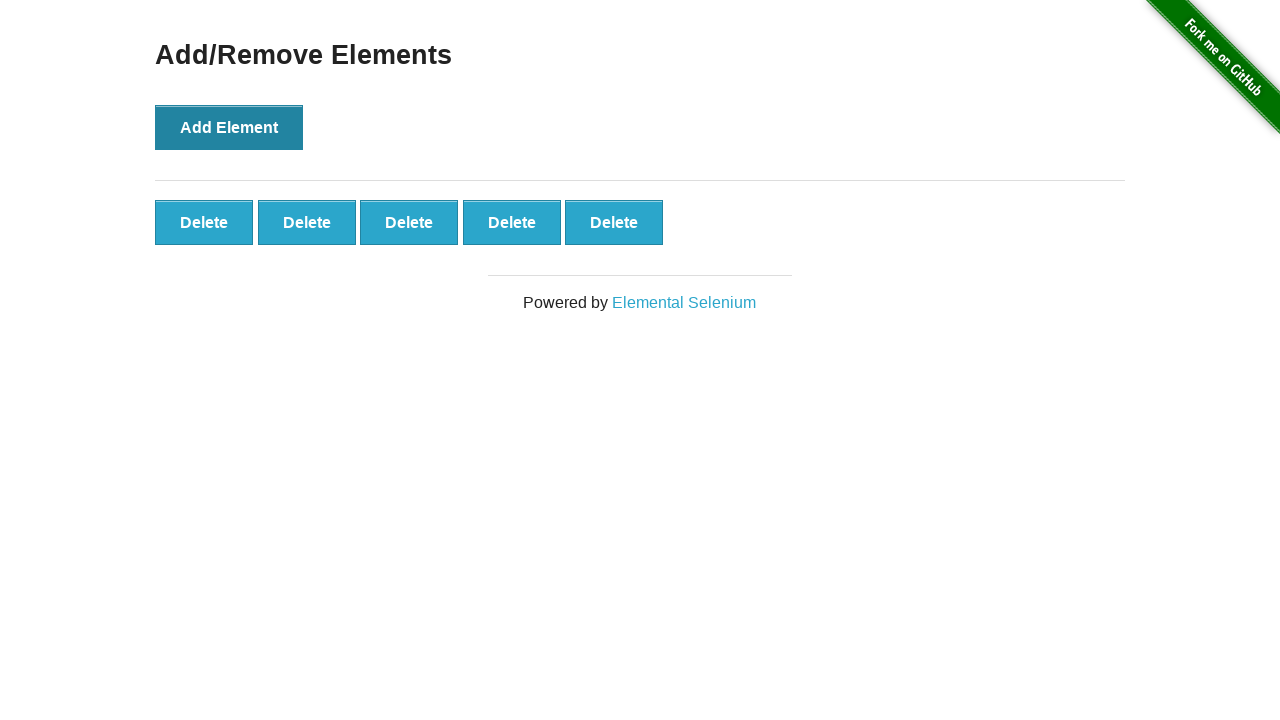

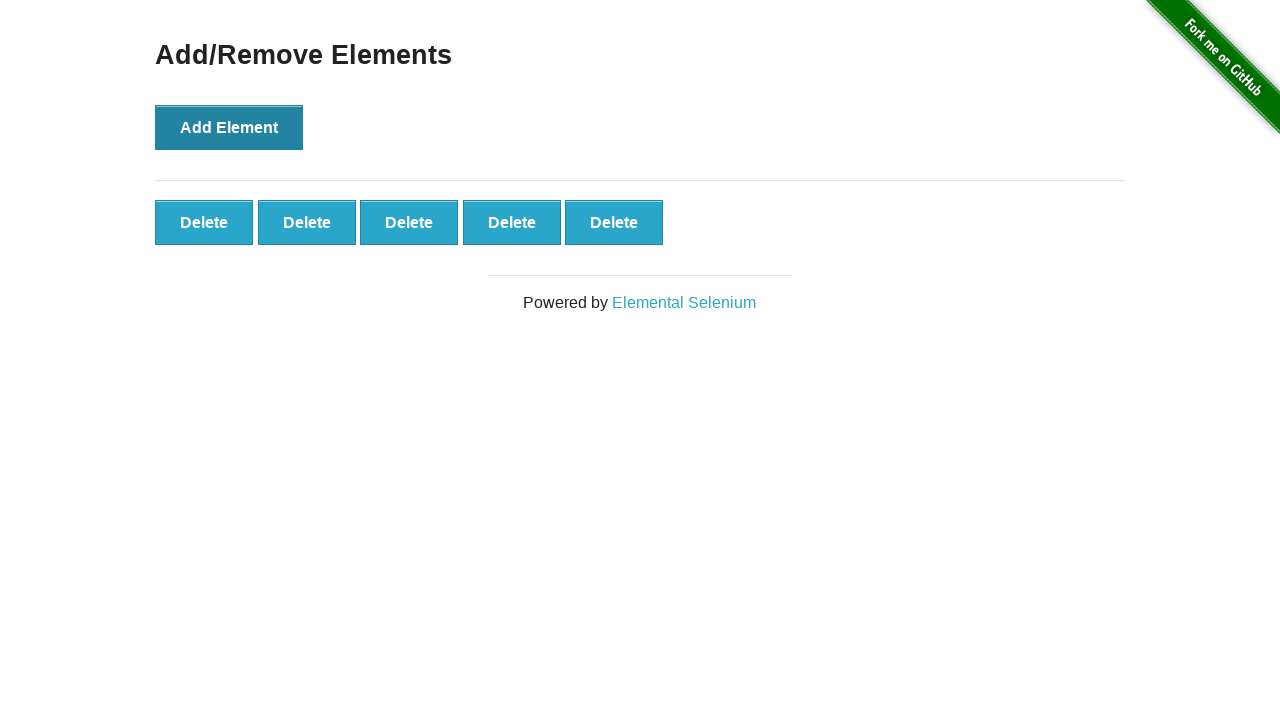